Tests adding specific vegetables (Brocolli, Cucumber, Beetroot, Carrot) to cart on an e-commerce practice site by iterating through products and clicking add buttons for matching items

Starting URL: https://rahulshettyacademy.com/seleniumPractise/#/

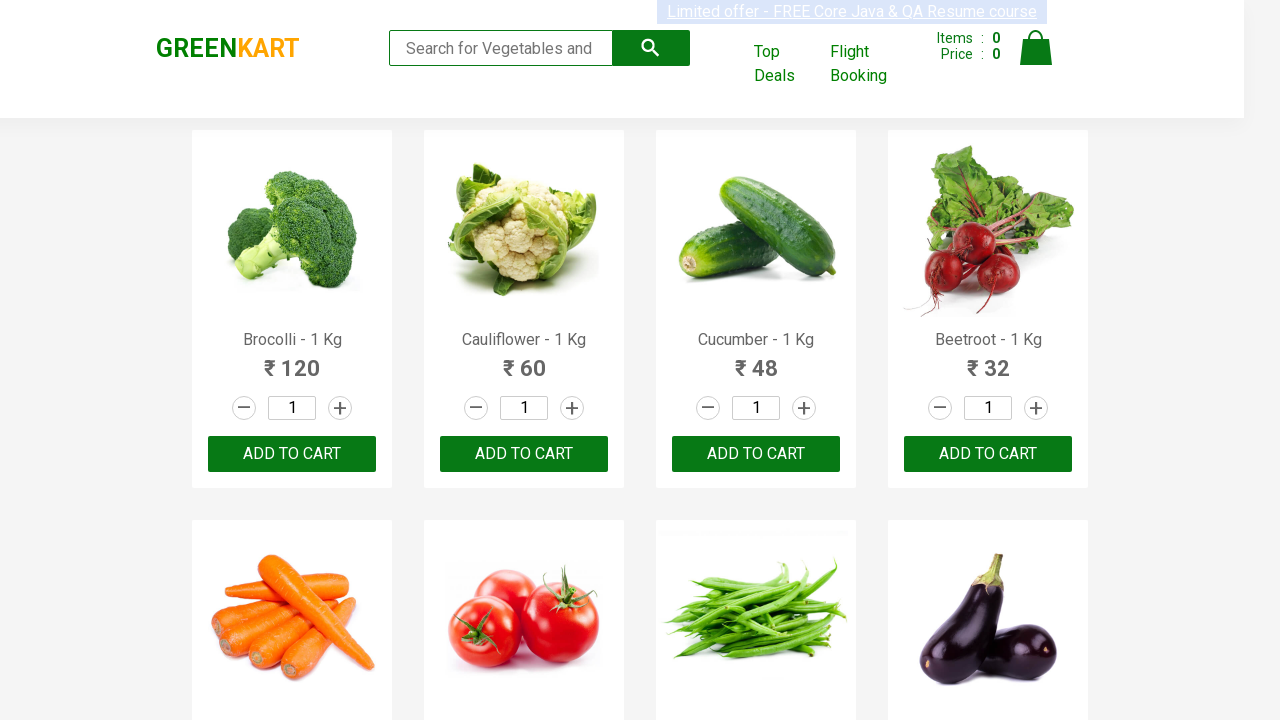

Waited for product names to load on the page
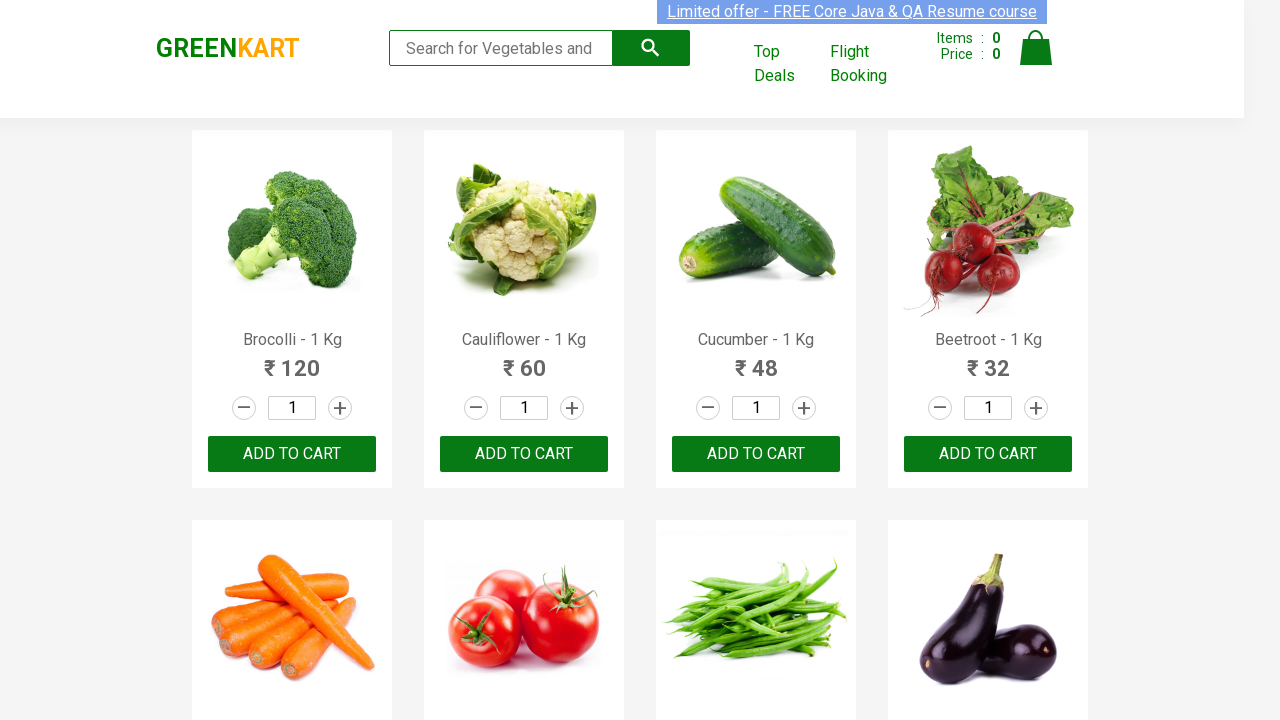

Retrieved all product name elements
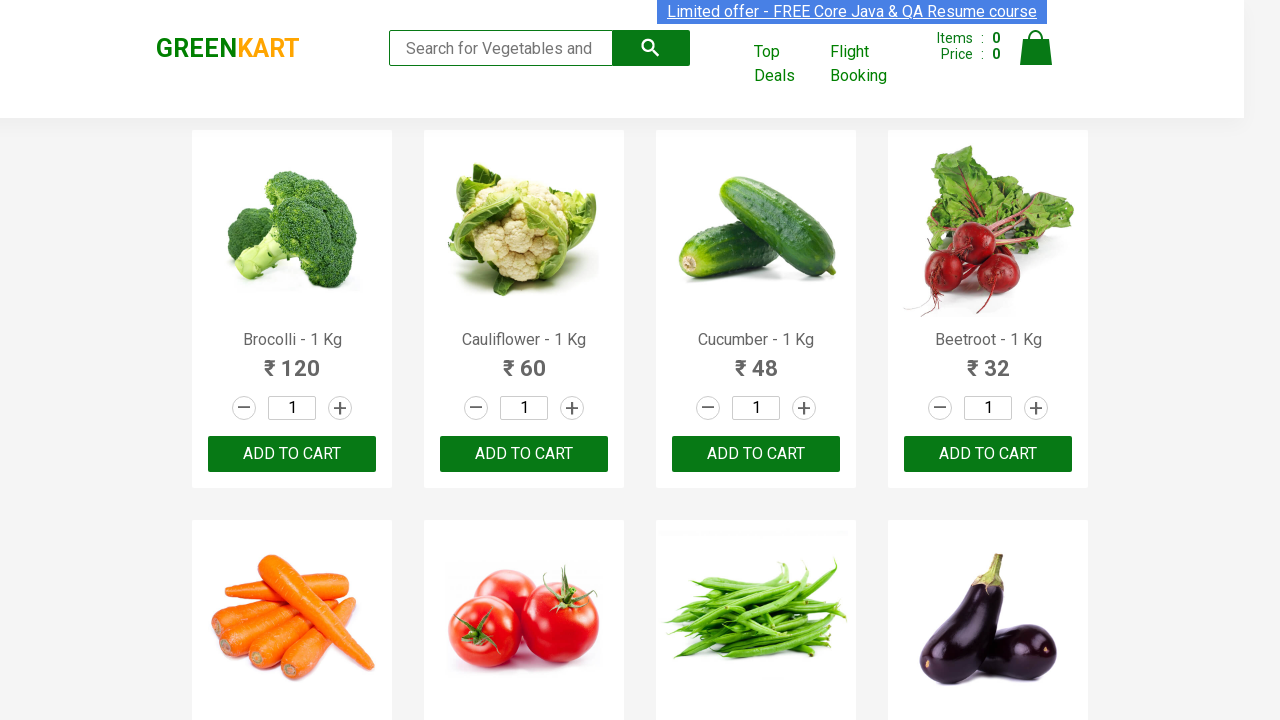

Retrieved all add to cart buttons
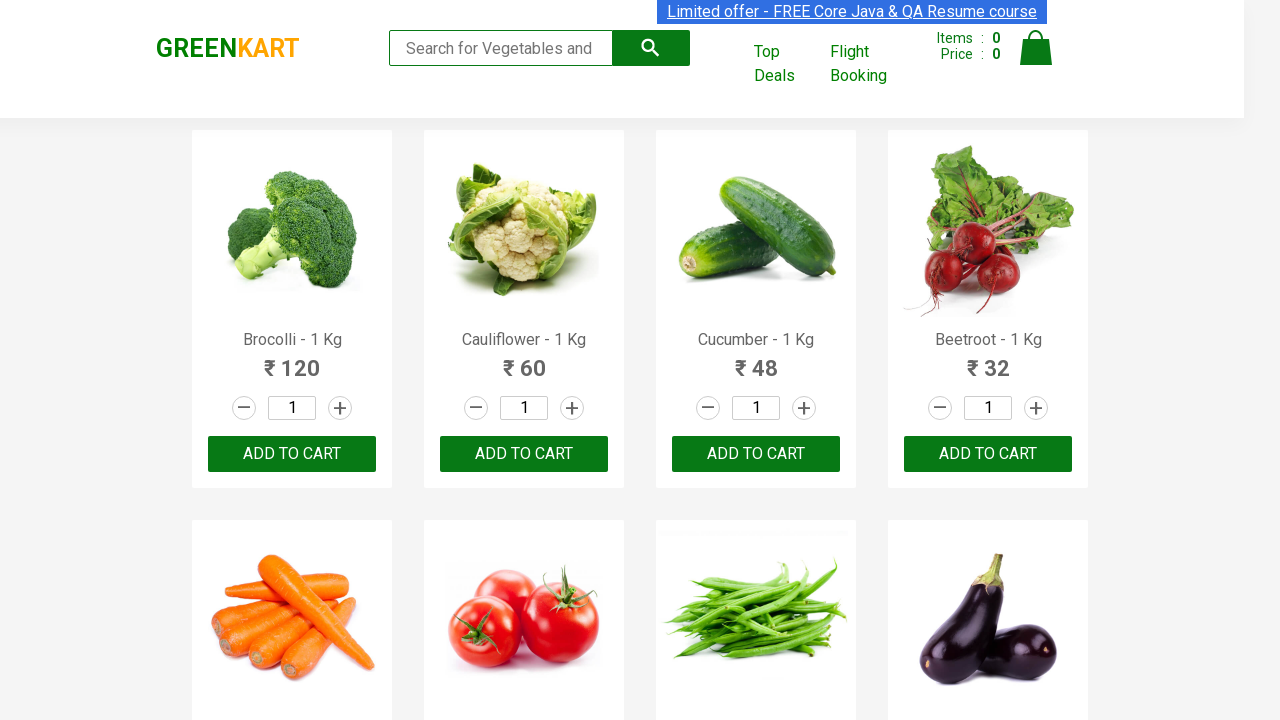

Clicked add to cart button for Brocolli at (292, 454) on xpath=//div[@class='product-action']/button >> nth=0
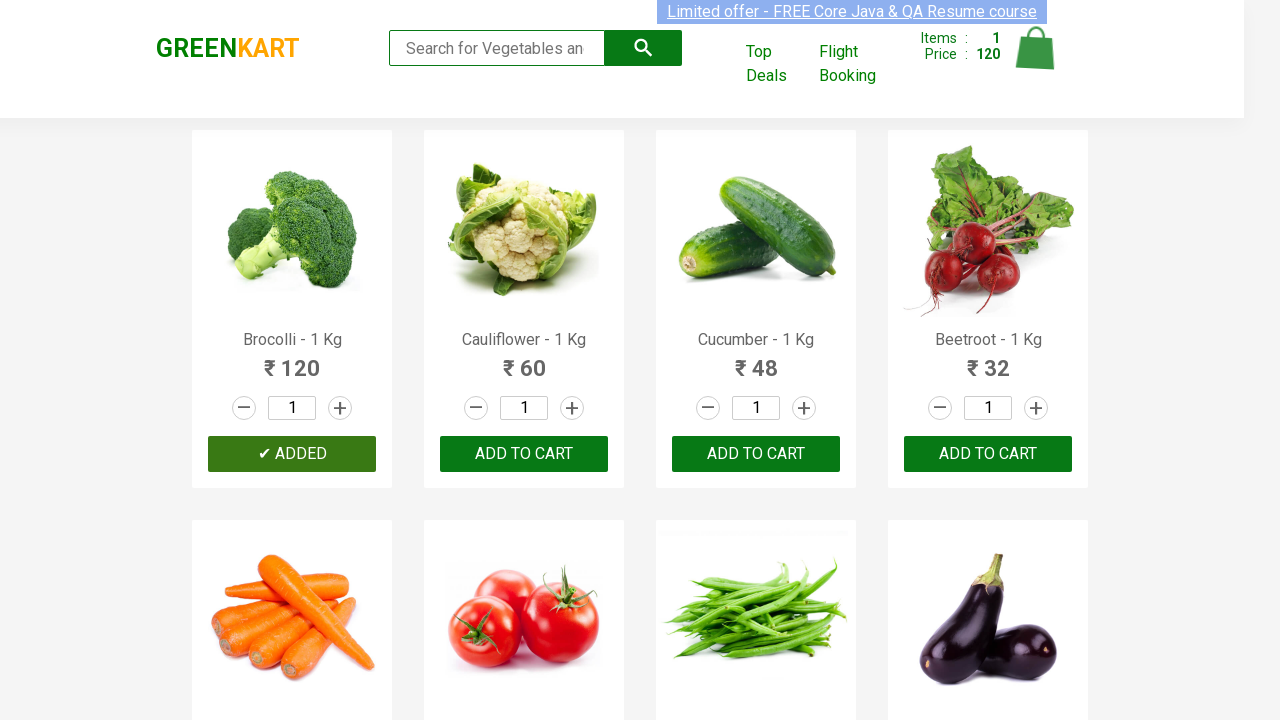

Clicked add to cart button for Brocolli at (524, 454) on xpath=//div[@class='product-action']/button >> nth=1
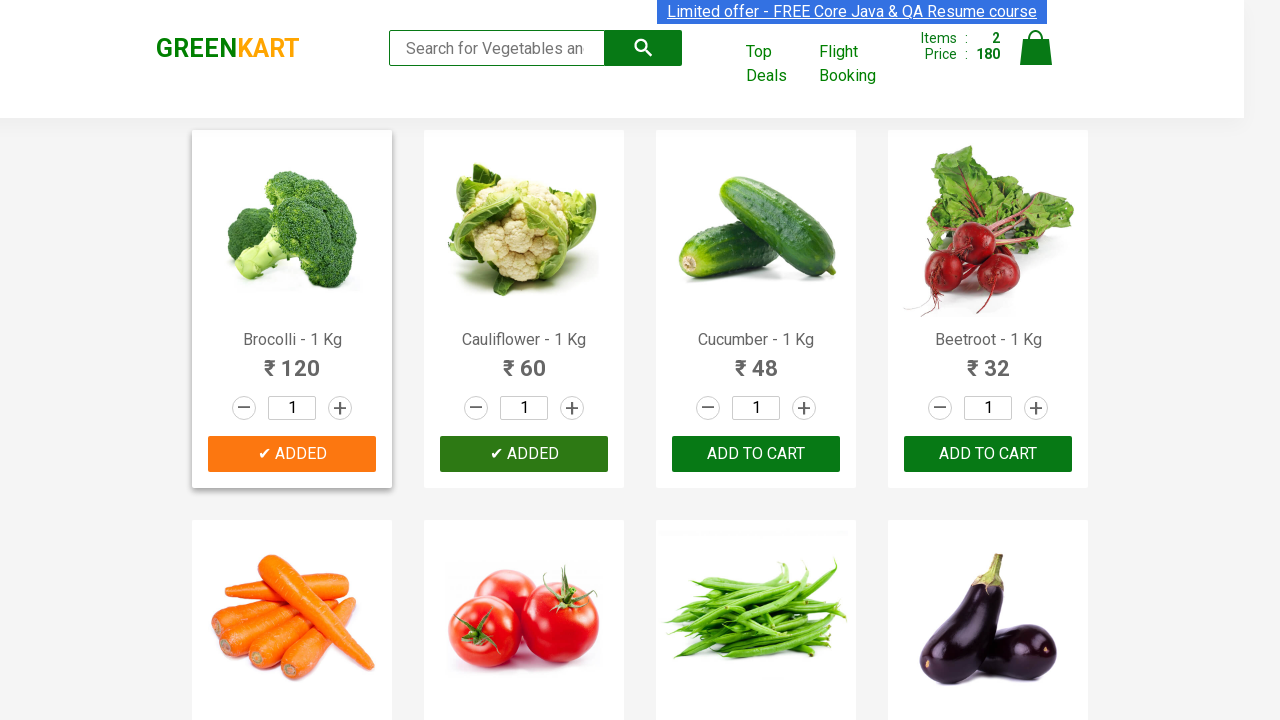

Clicked add to cart button for Brocolli at (756, 454) on xpath=//div[@class='product-action']/button >> nth=2
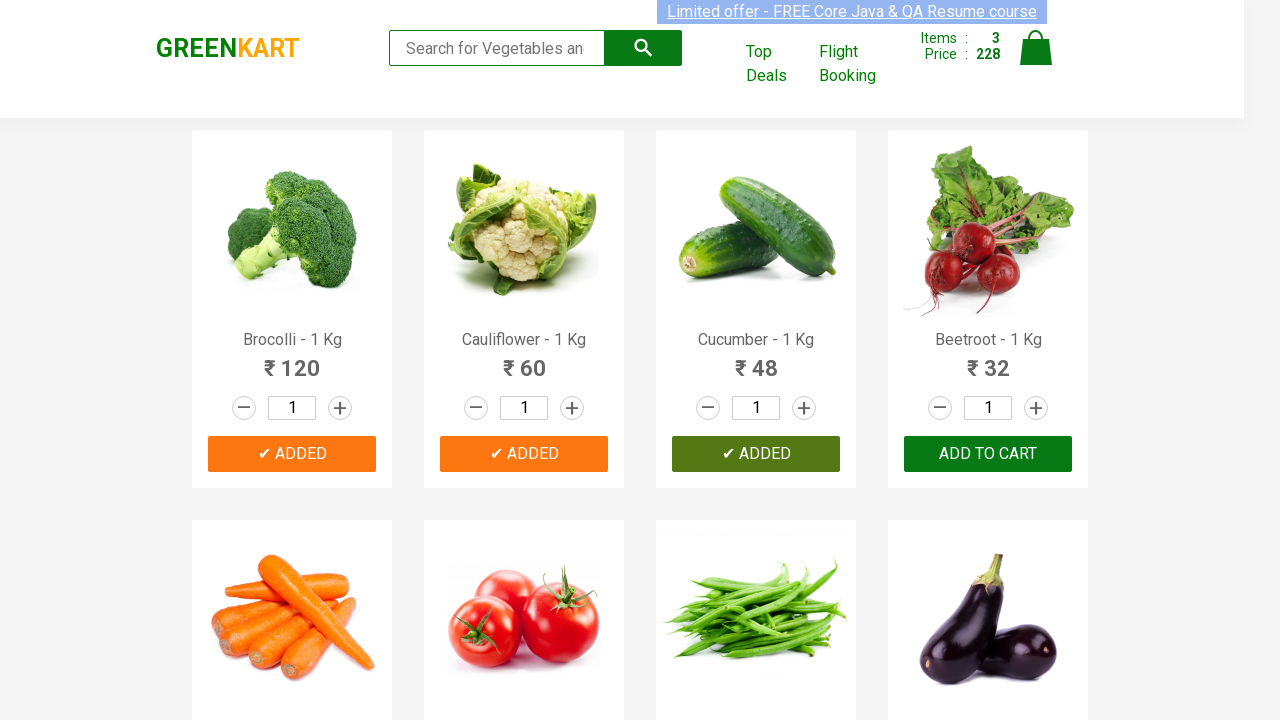

Clicked add to cart button for Brocolli at (988, 454) on xpath=//div[@class='product-action']/button >> nth=3
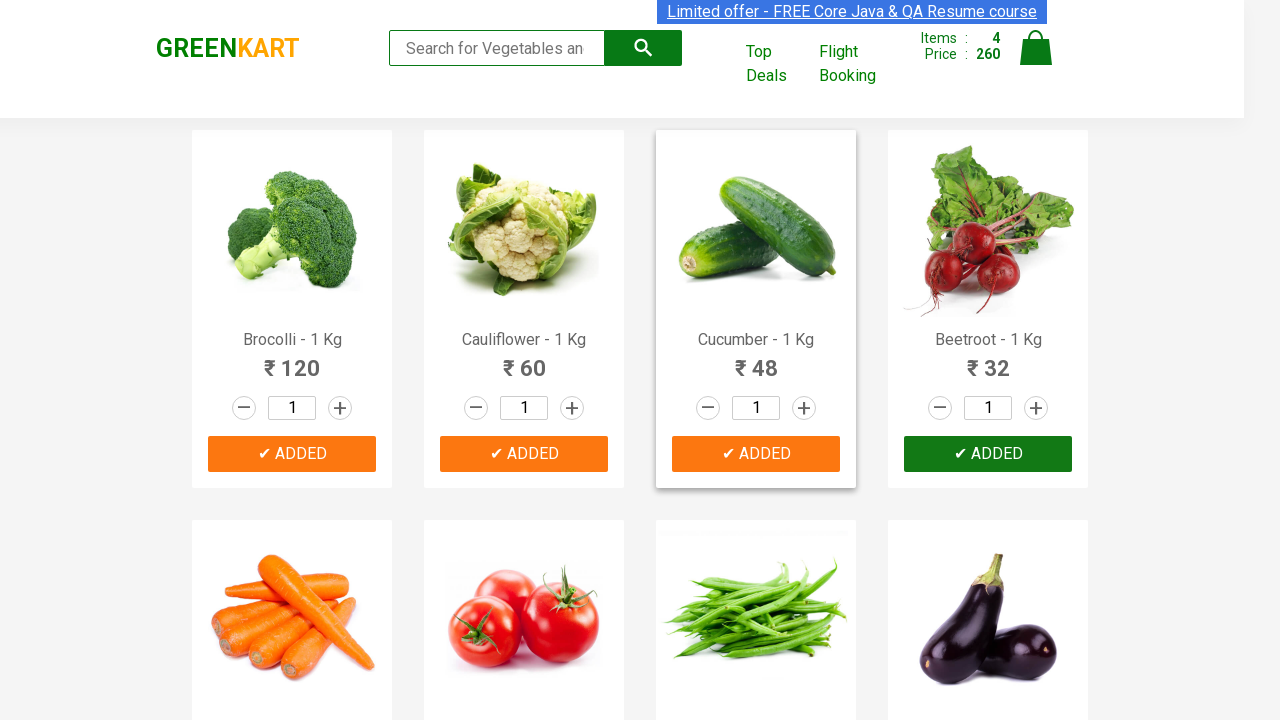

Successfully added all 4 vegetables to cart
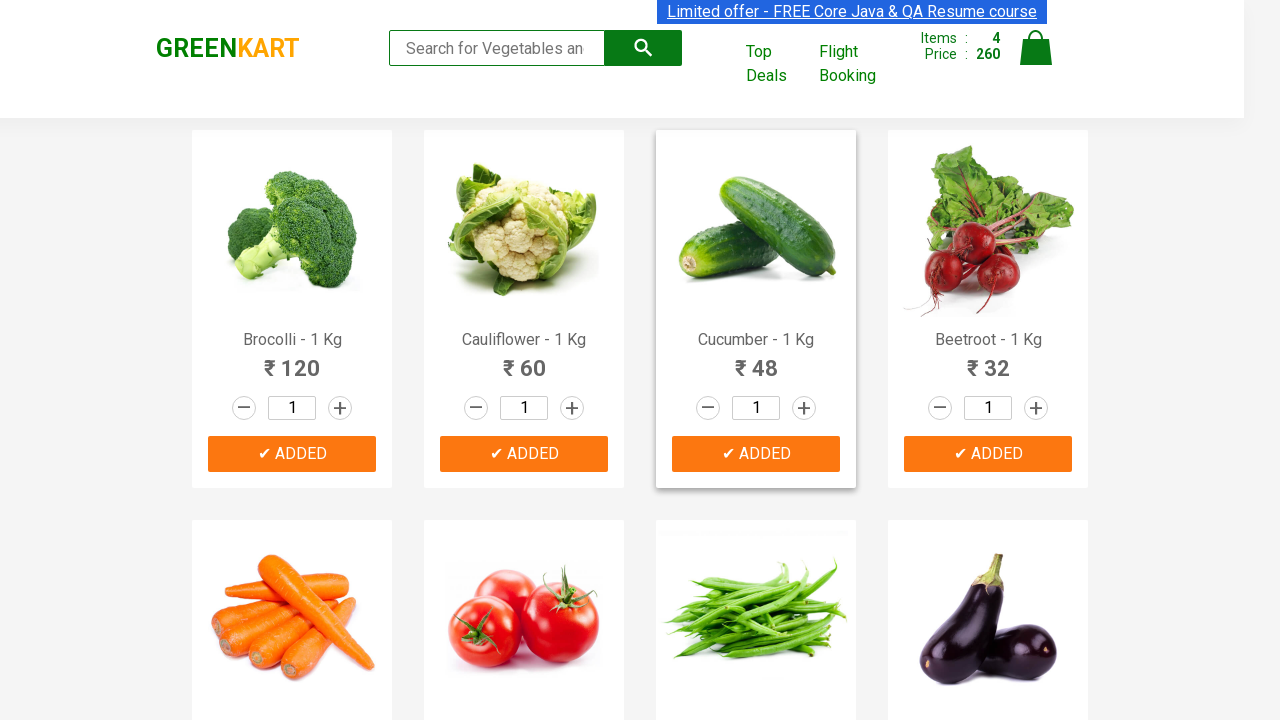

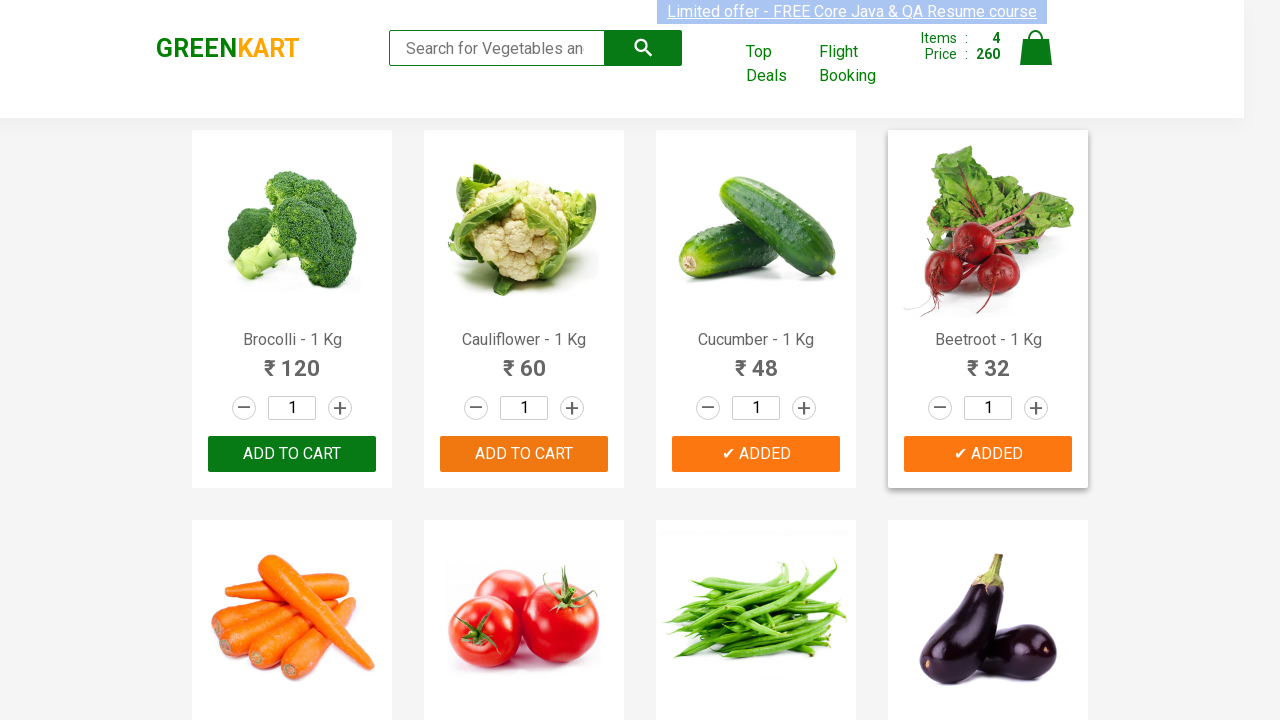